Tests login form validation with missing password by entering username, clearing password field, and verifying the "Password is required" error message

Starting URL: https://www.saucedemo.com/

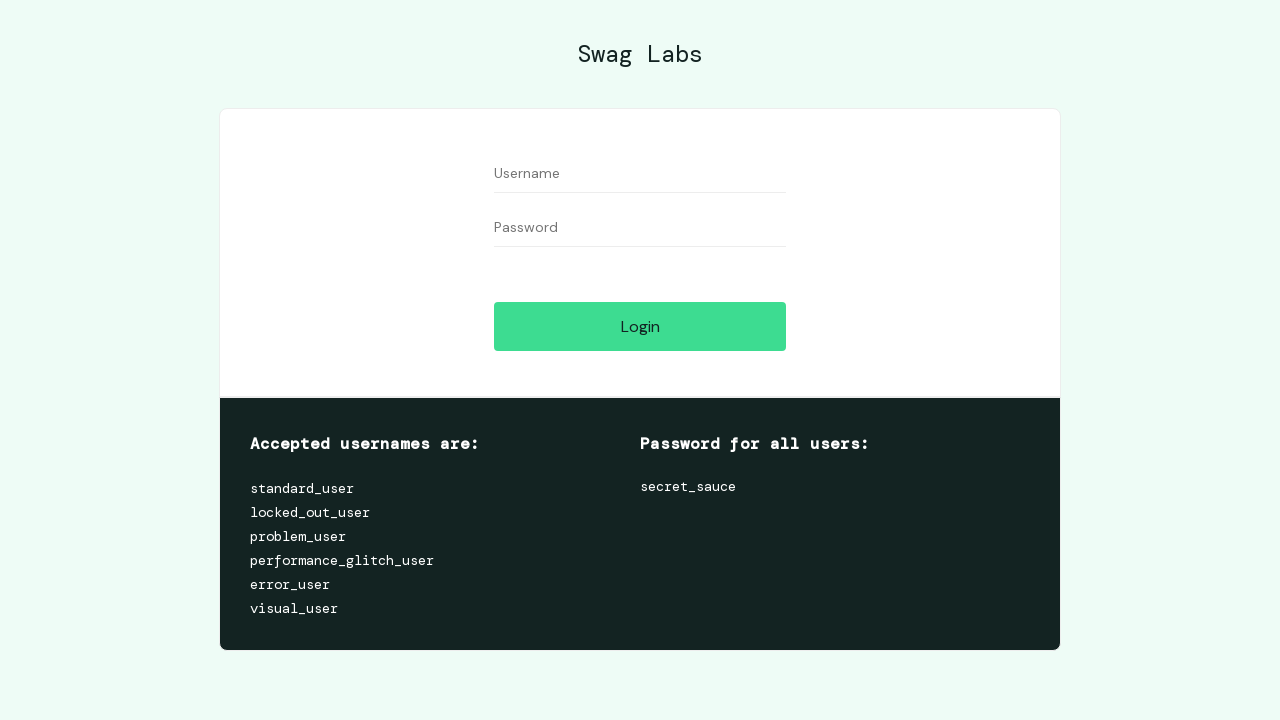

Filled username field with 'standard_user' on //input[@id='user-name']
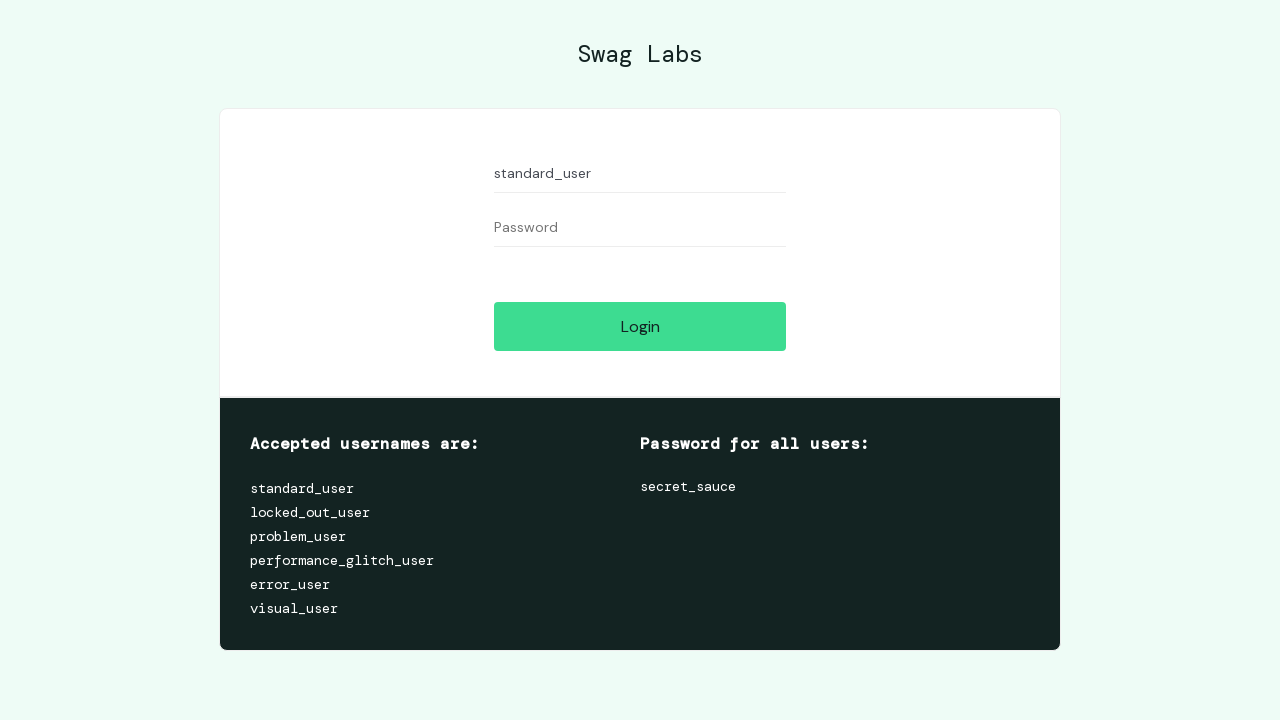

Filled password field with 'somepassword' on //input[@id='password']
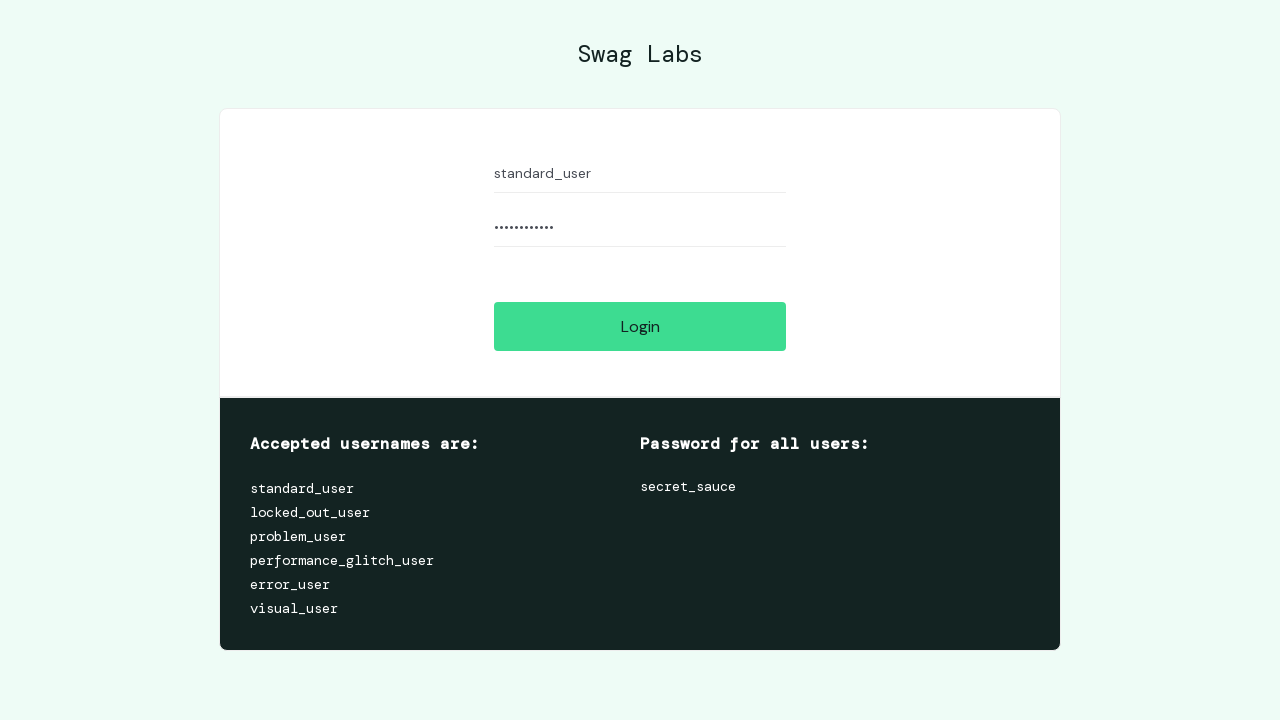

Cleared password field to leave it empty on //input[@id='password']
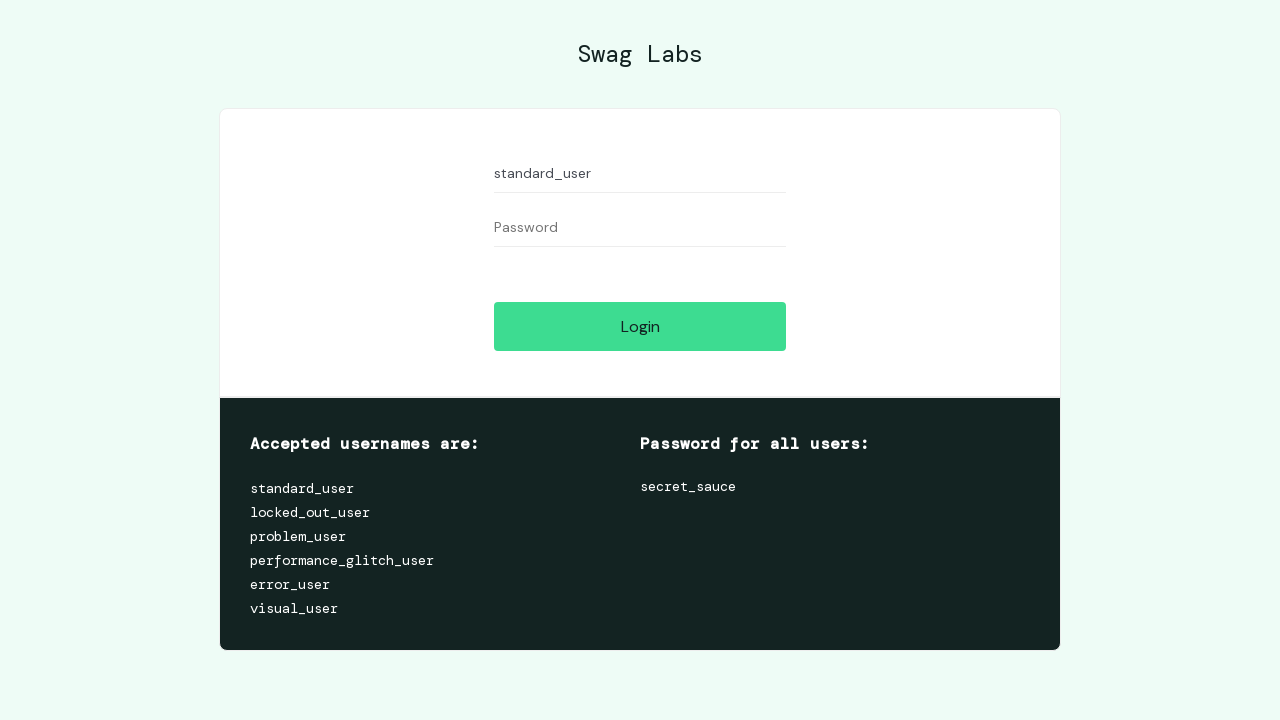

Clicked login button at (640, 326) on xpath=//input[@id='login-button']
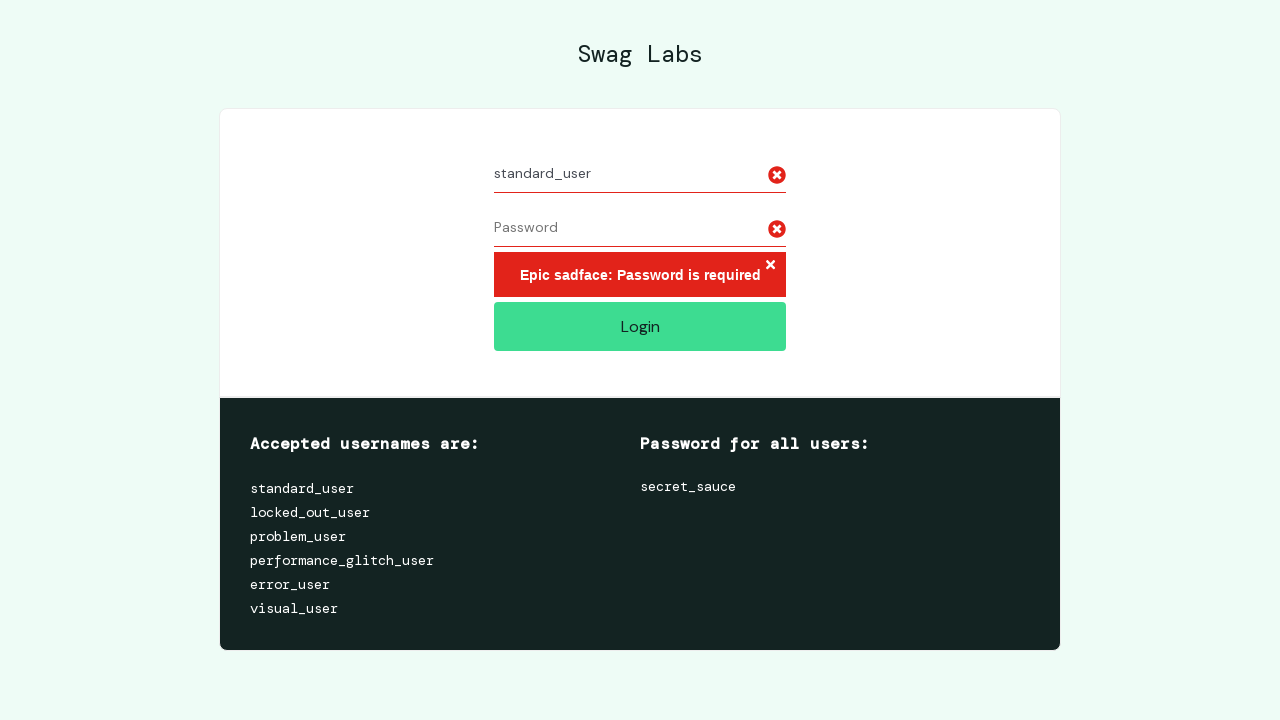

Error message appeared on page
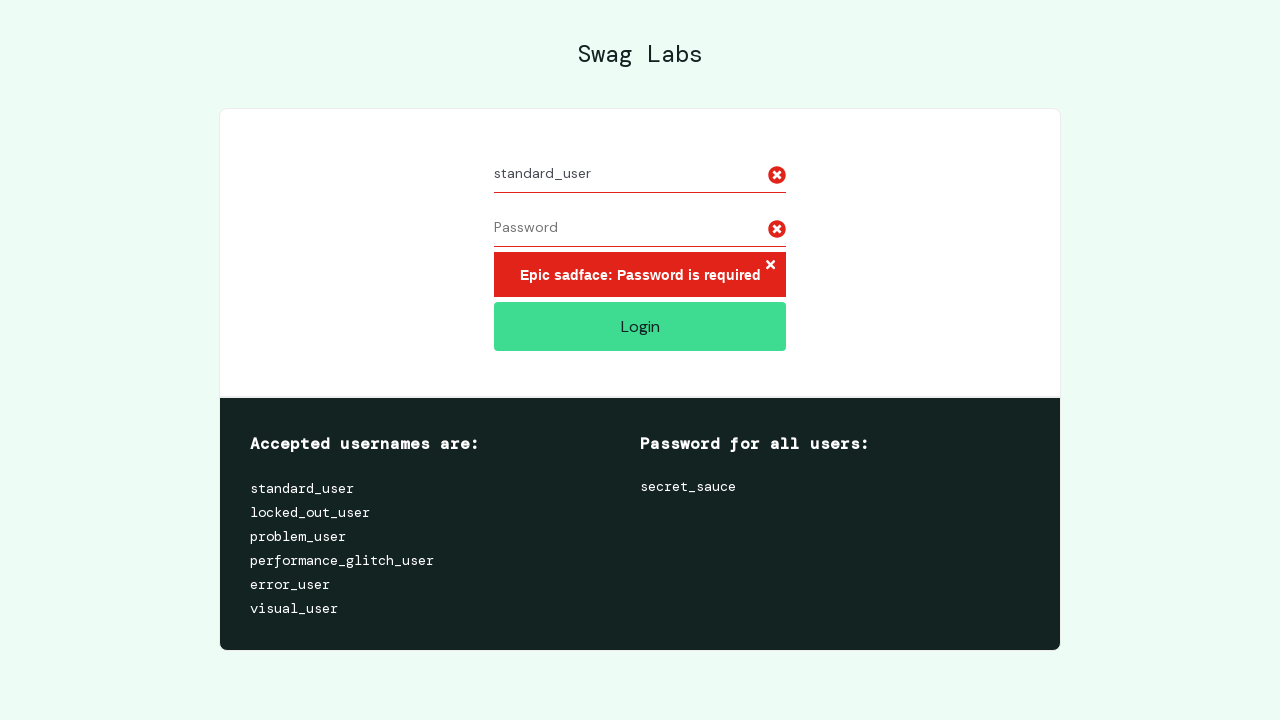

Retrieved error message text: 'Epic sadface: Password is required'
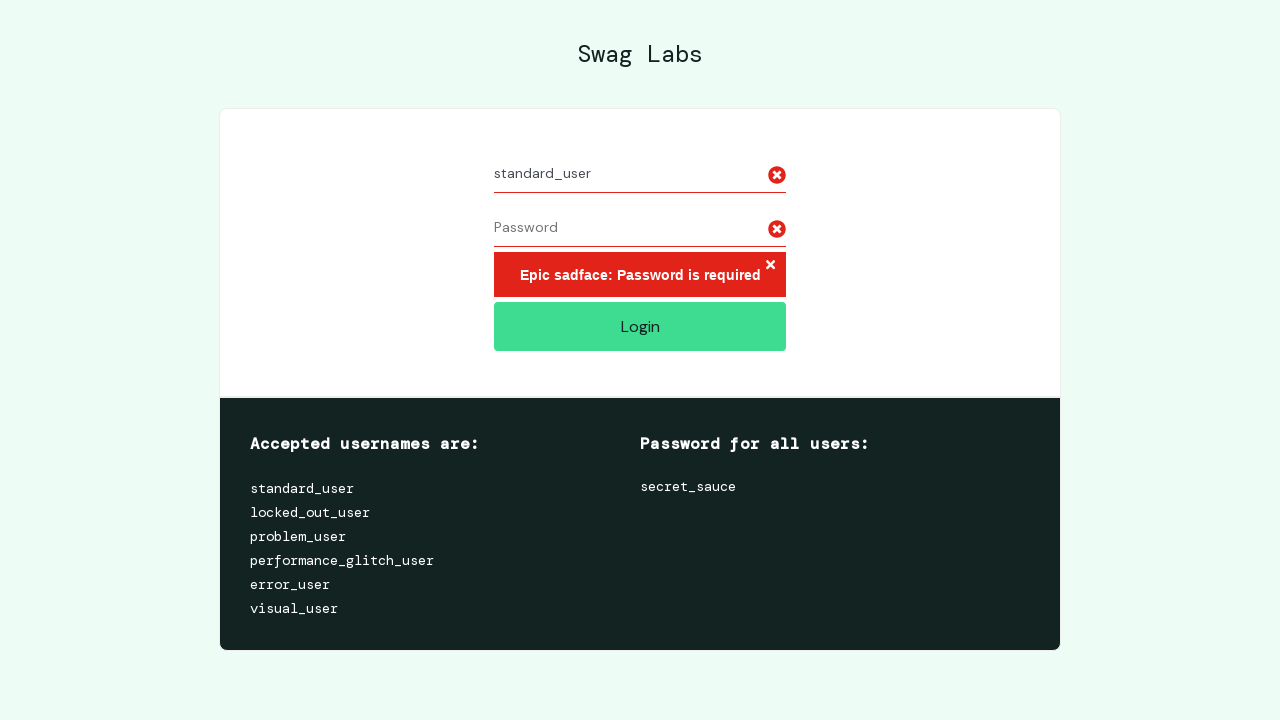

Verified 'Password is required' error message is displayed
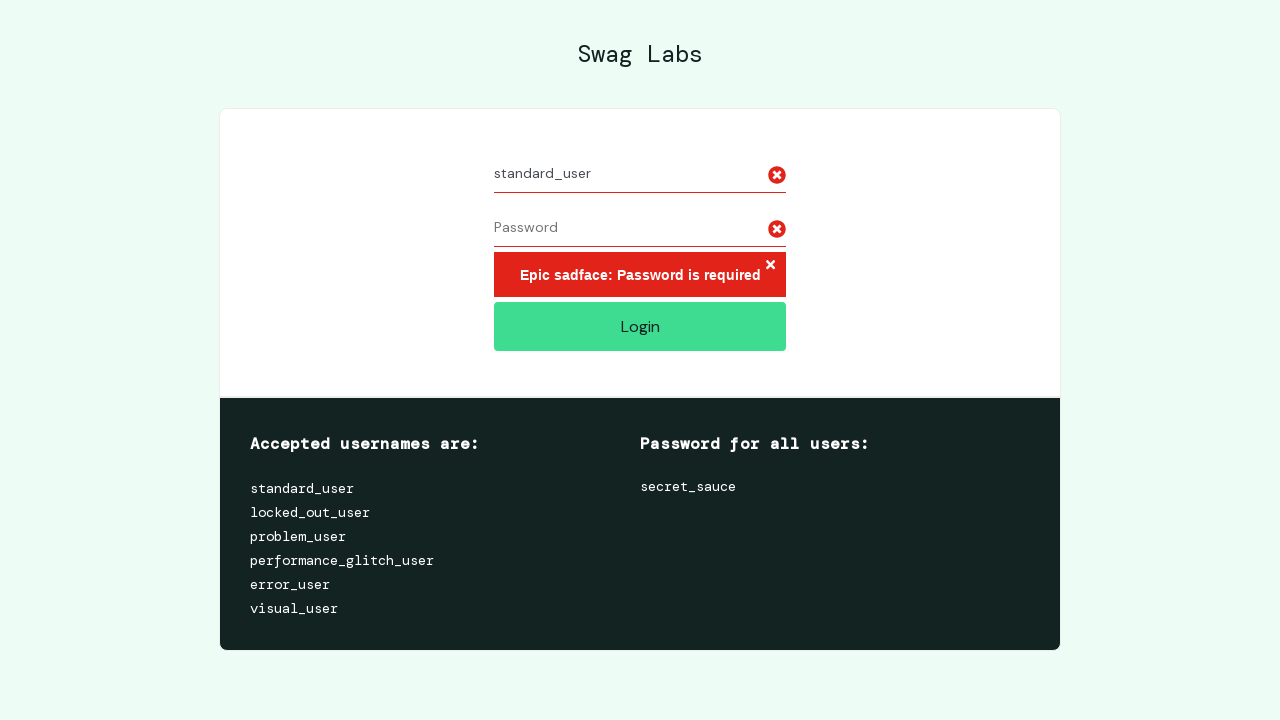

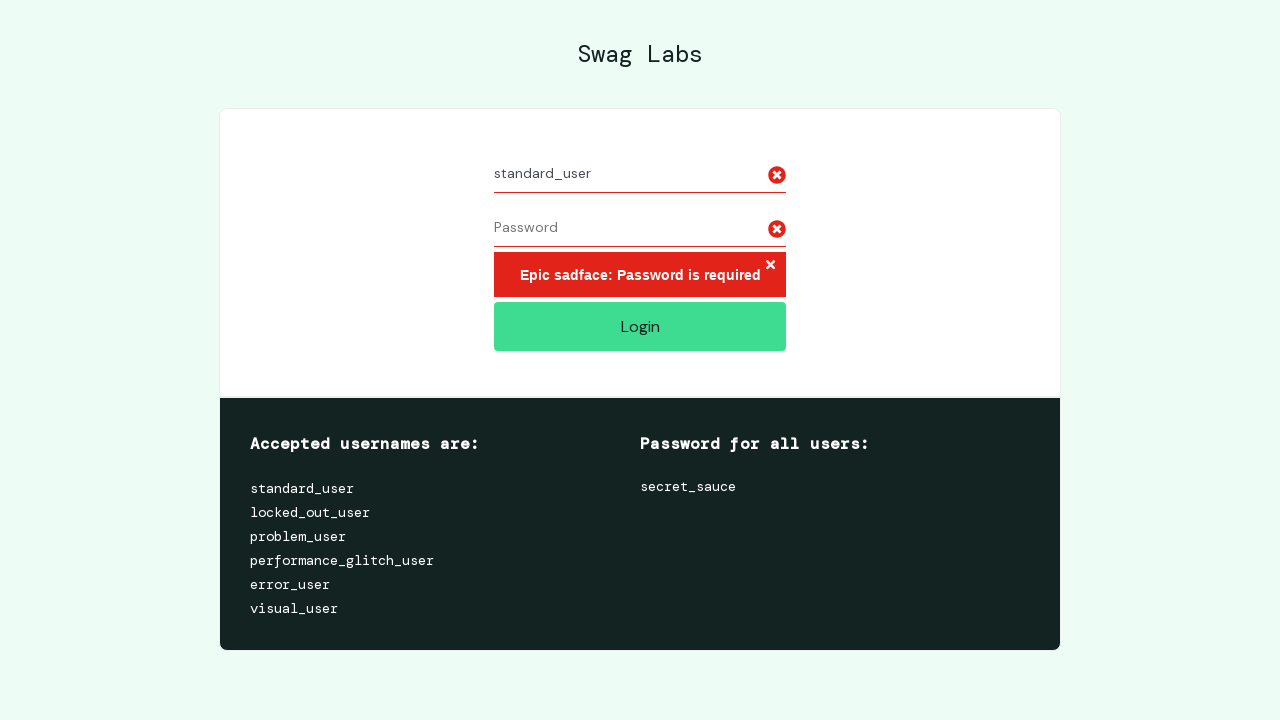